Tests a simple form fill functionality by entering first name and last name values, then submitting the form on W3Schools HTML forms tutorial page.

Starting URL: https://www.w3schools.com/html/html_forms.asp

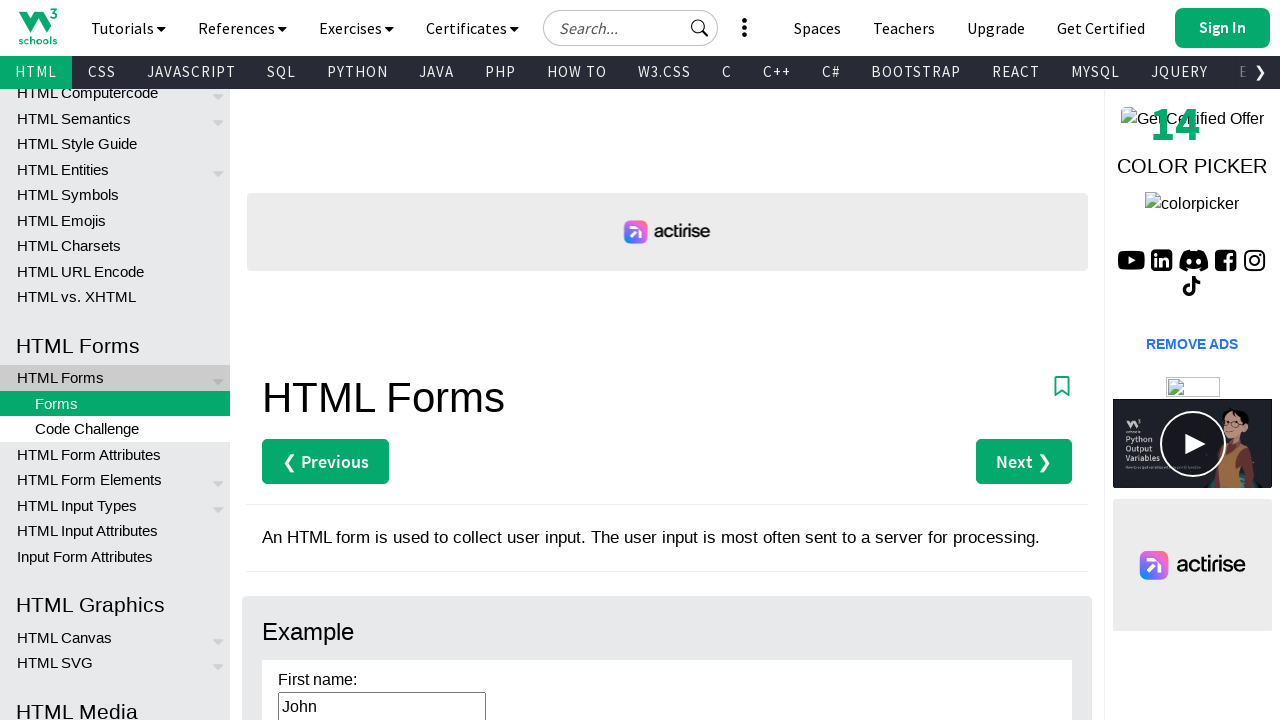

Filled first name field with 'Mary' on input[name="firstname"]
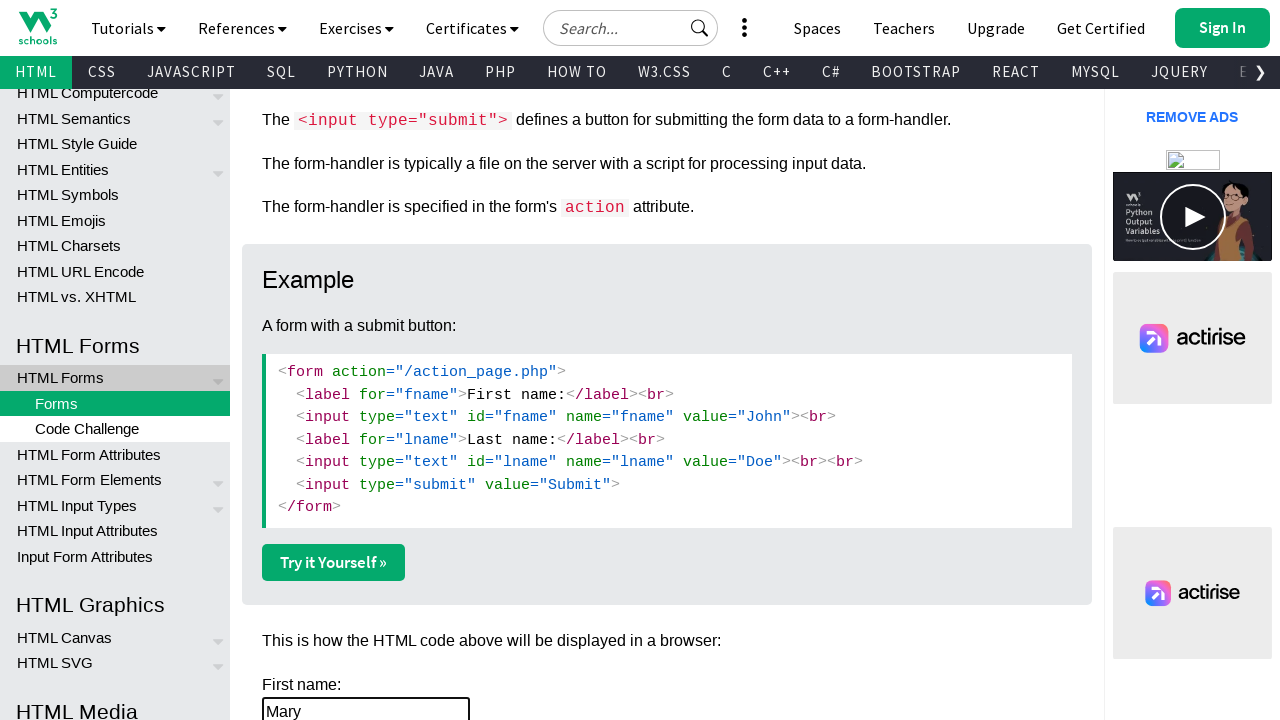

Filled last name field with 'Gray' on input[name="lastname"]
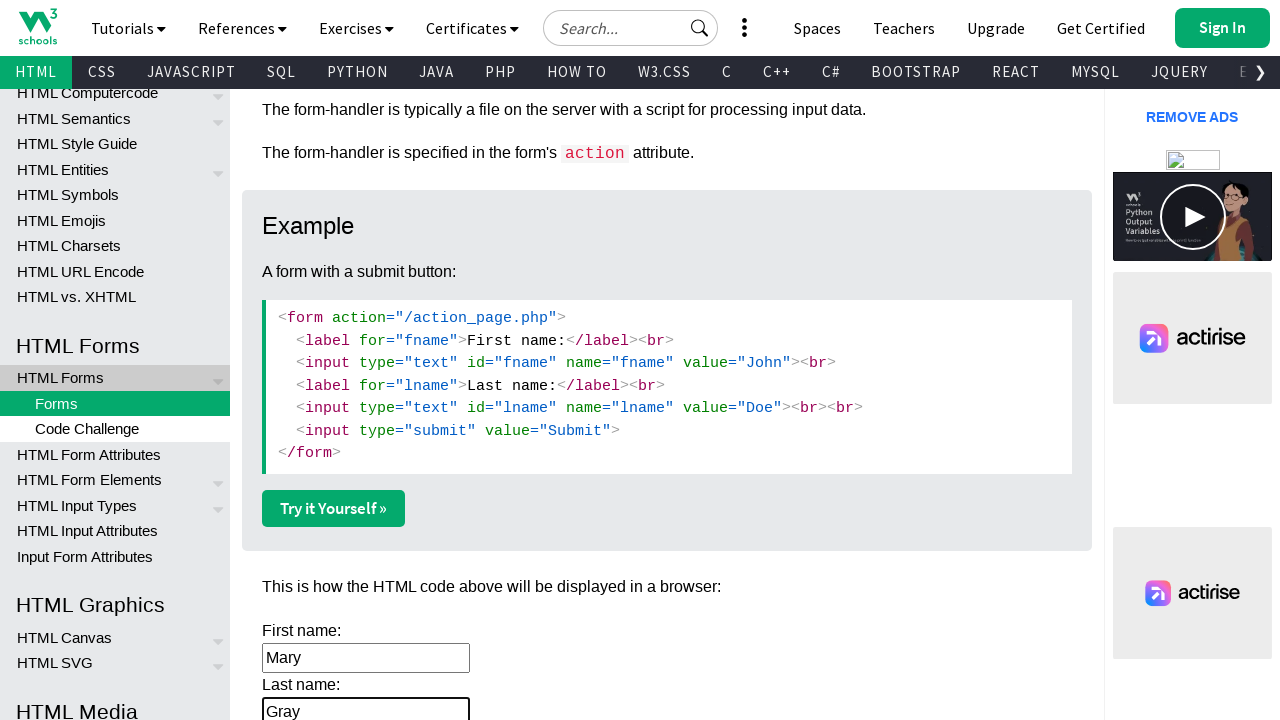

Clicked submit button to submit the form at (311, 360) on input[type="submit"]
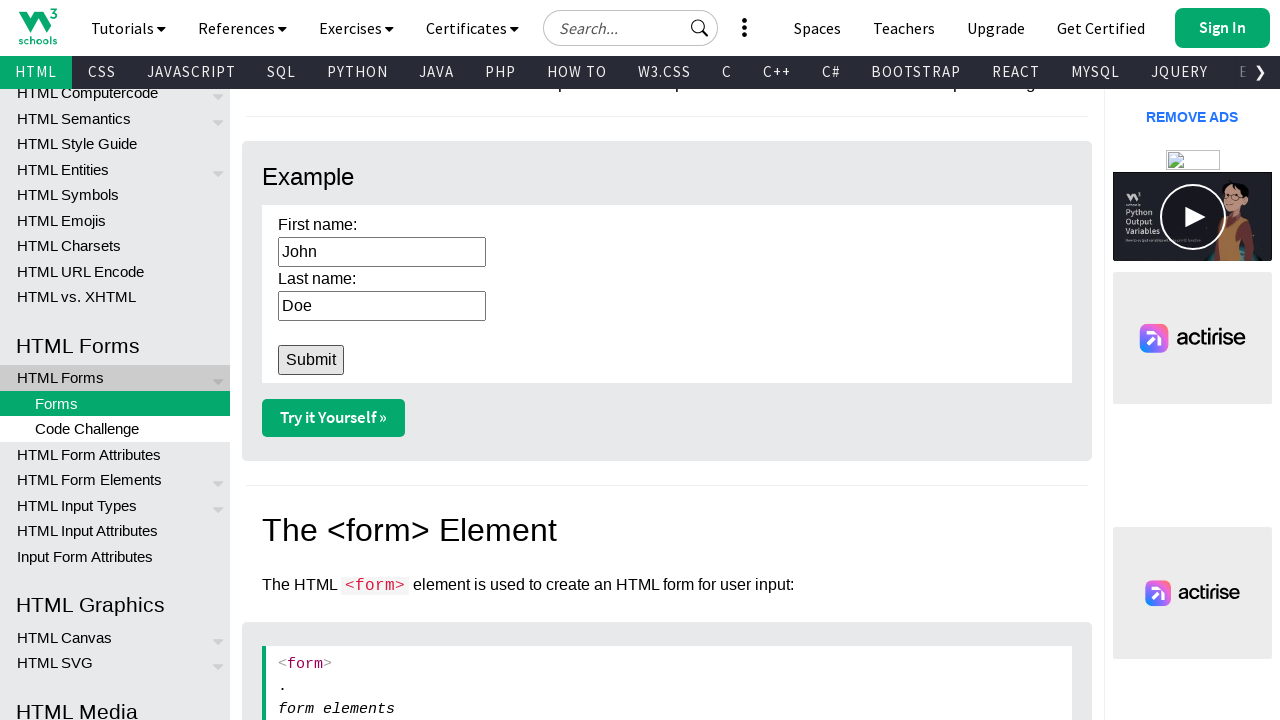

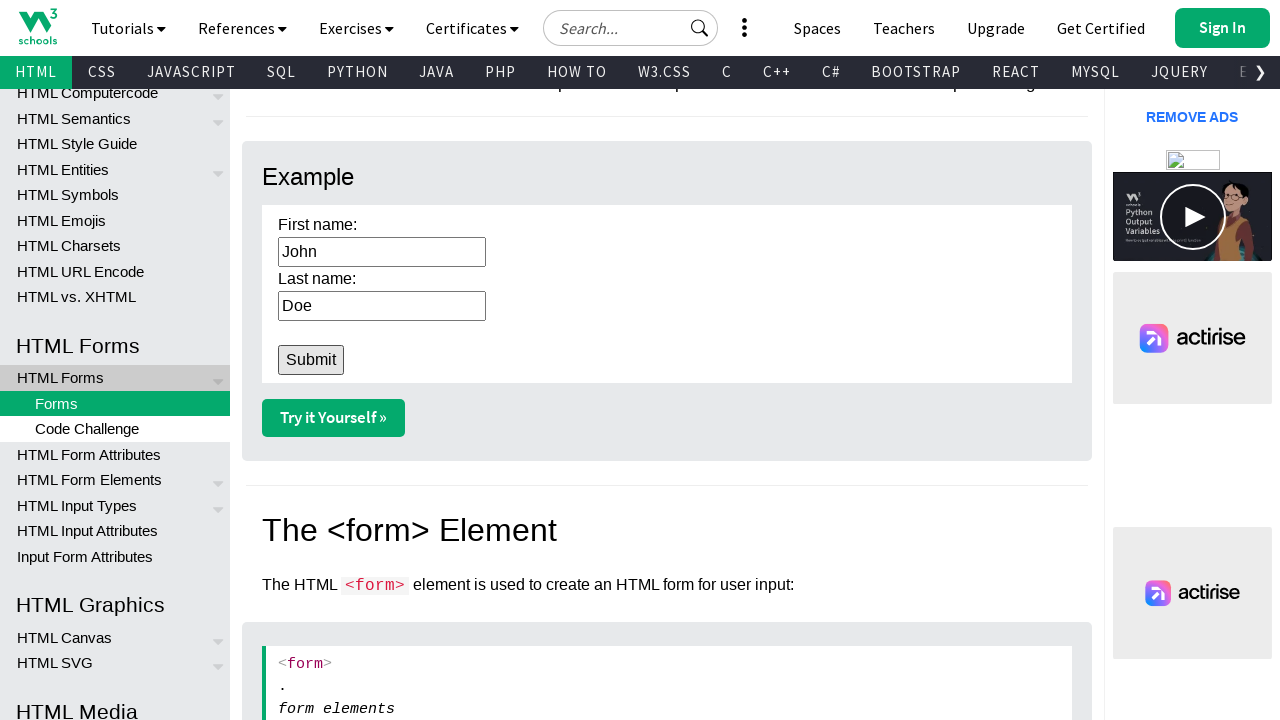